Tests iframe interaction by switching to an iframe containing a TinyMCE editor, clearing text, typing new content, verifying the text, then switching back to verify the page header is displayed

Starting URL: https://loopcamp.vercel.app/iframe.html

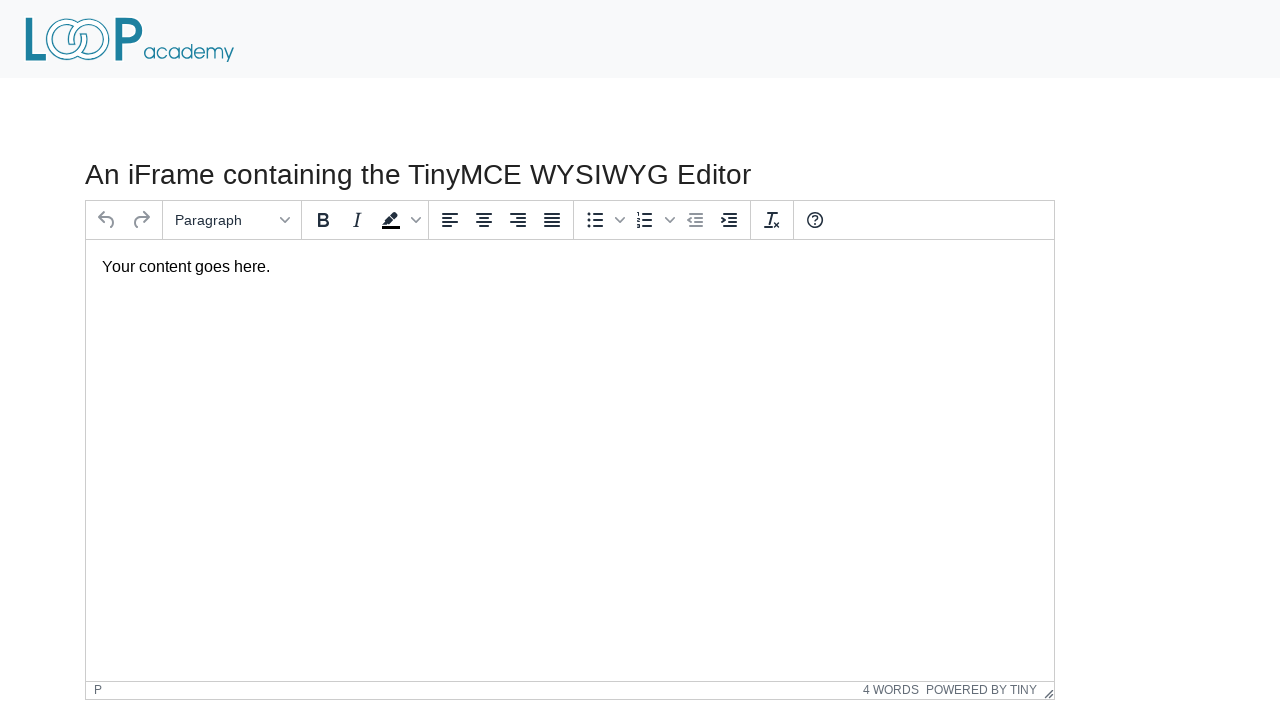

Located iframe containing TinyMCE editor
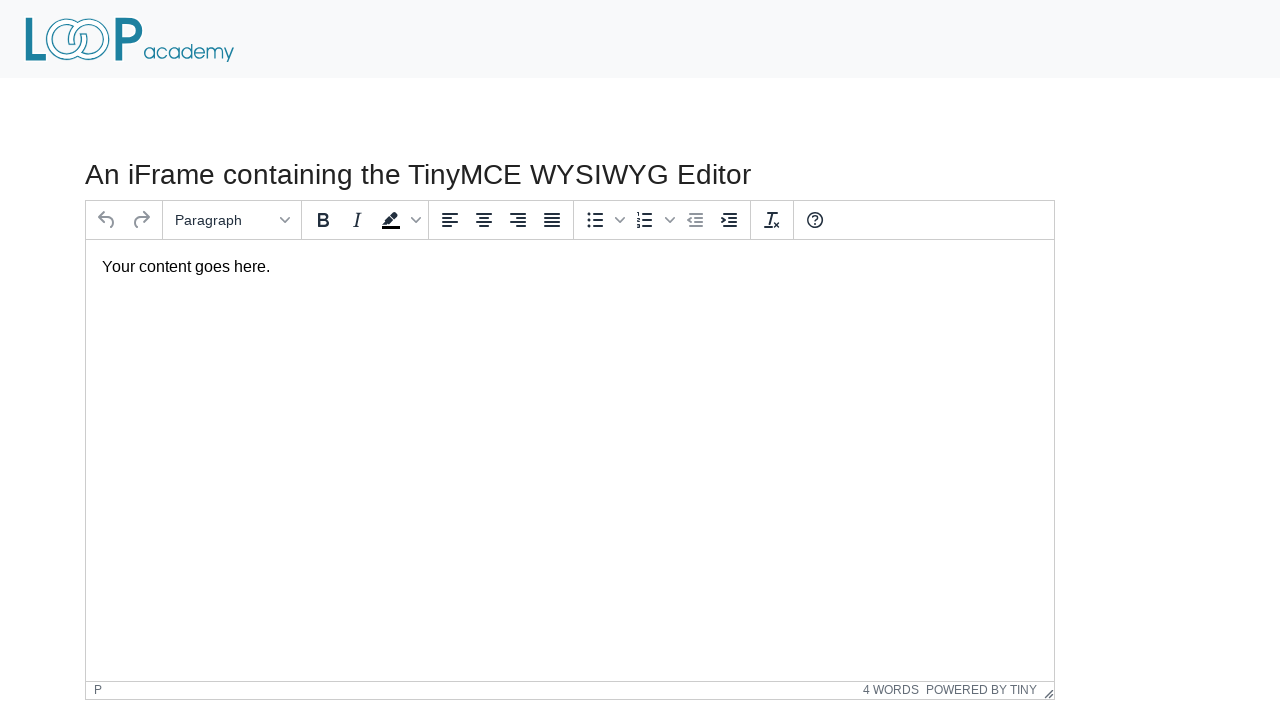

Located text box inside iframe
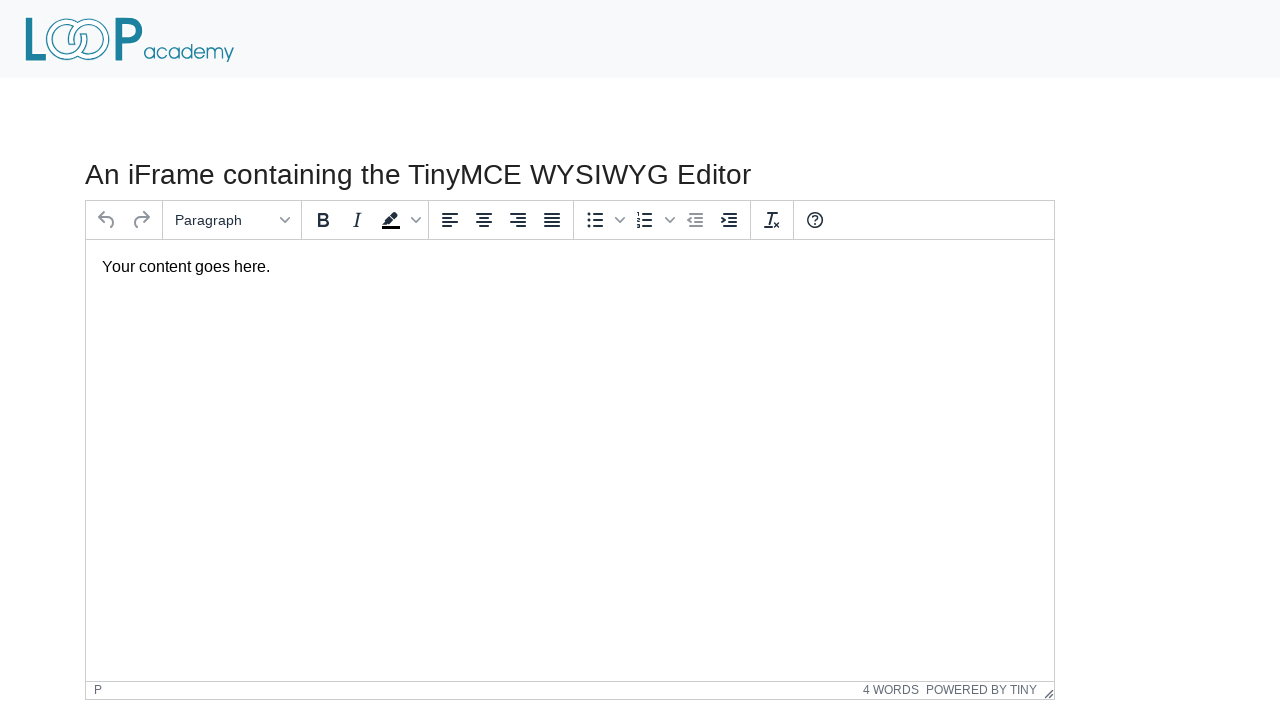

Cleared existing text from TinyMCE editor on #mce_0_ifr >> internal:control=enter-frame >> #tinymce
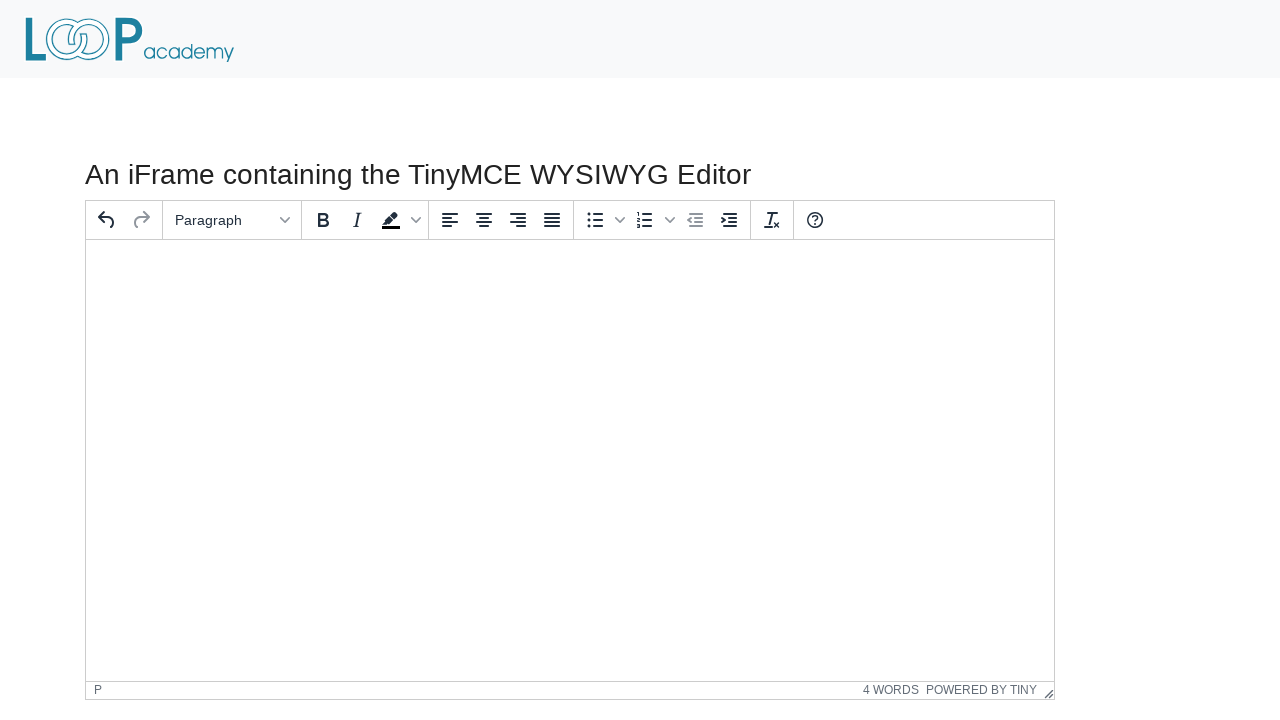

Filled TinyMCE editor with 'Loop Academy' on #mce_0_ifr >> internal:control=enter-frame >> #tinymce
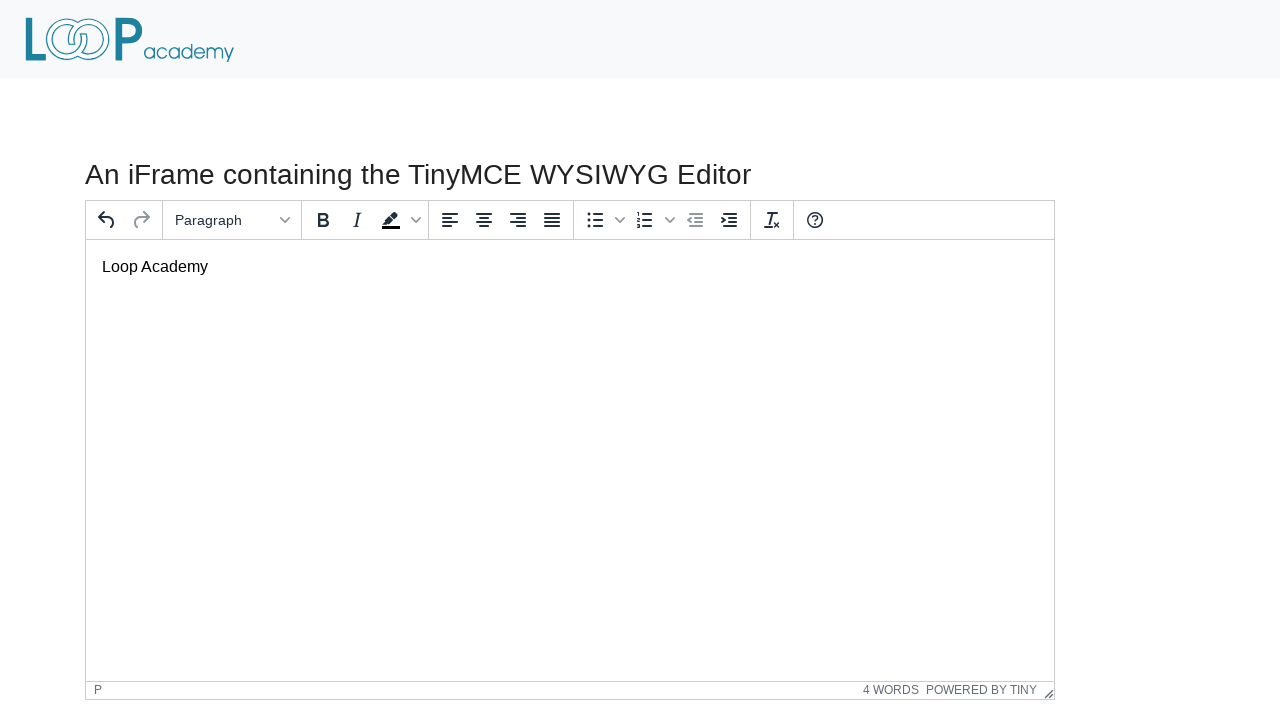

Verified that 'Loop Academy' text was entered correctly in editor
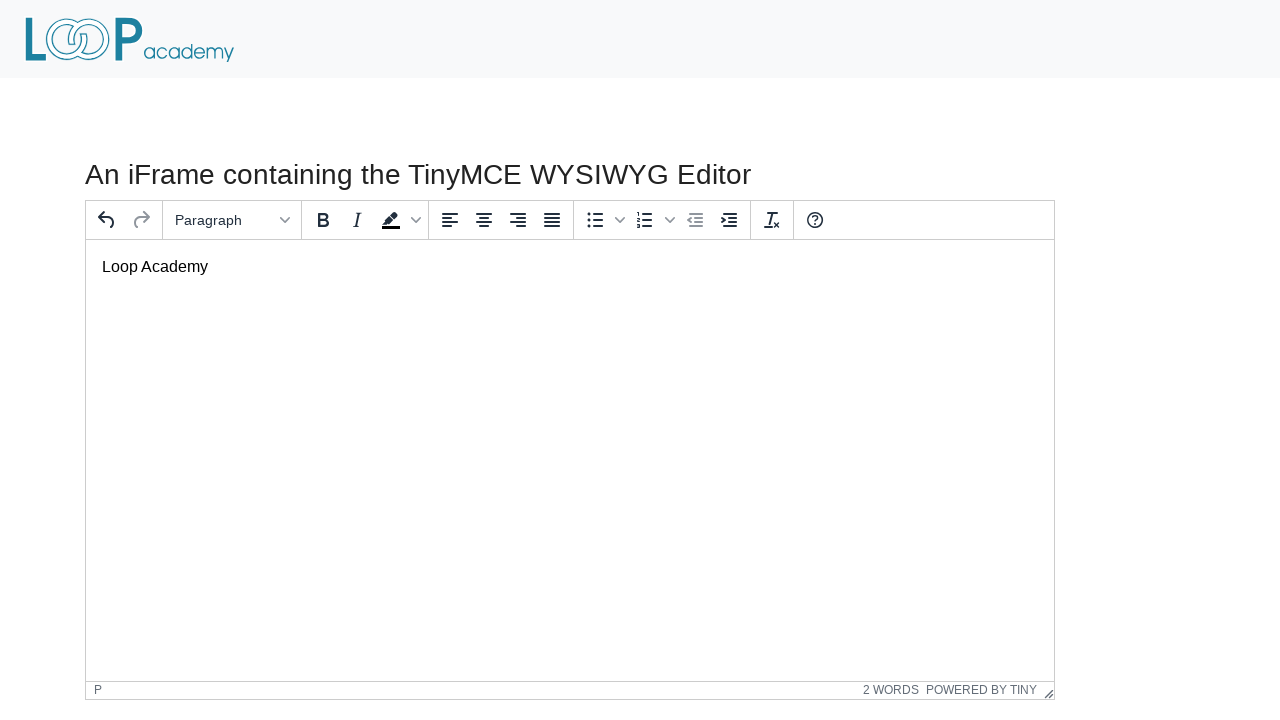

Located page header with text 'An iFrame'
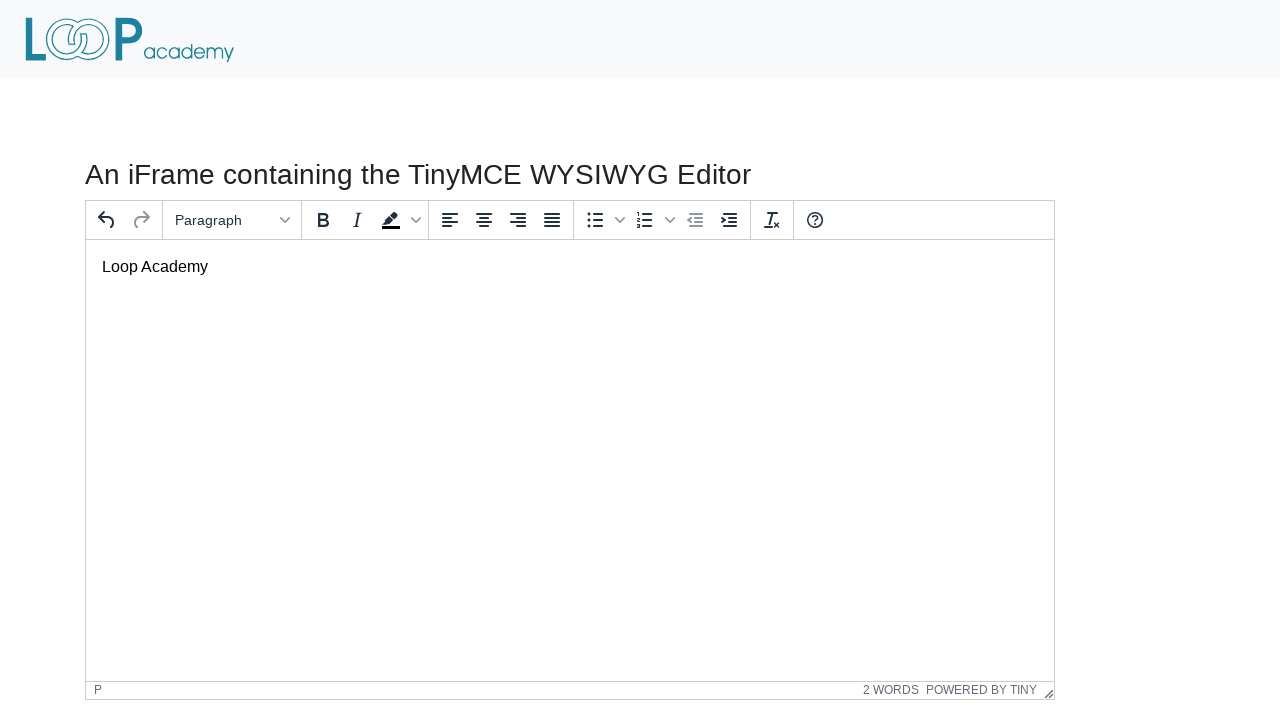

Verified that page header is visible in main frame
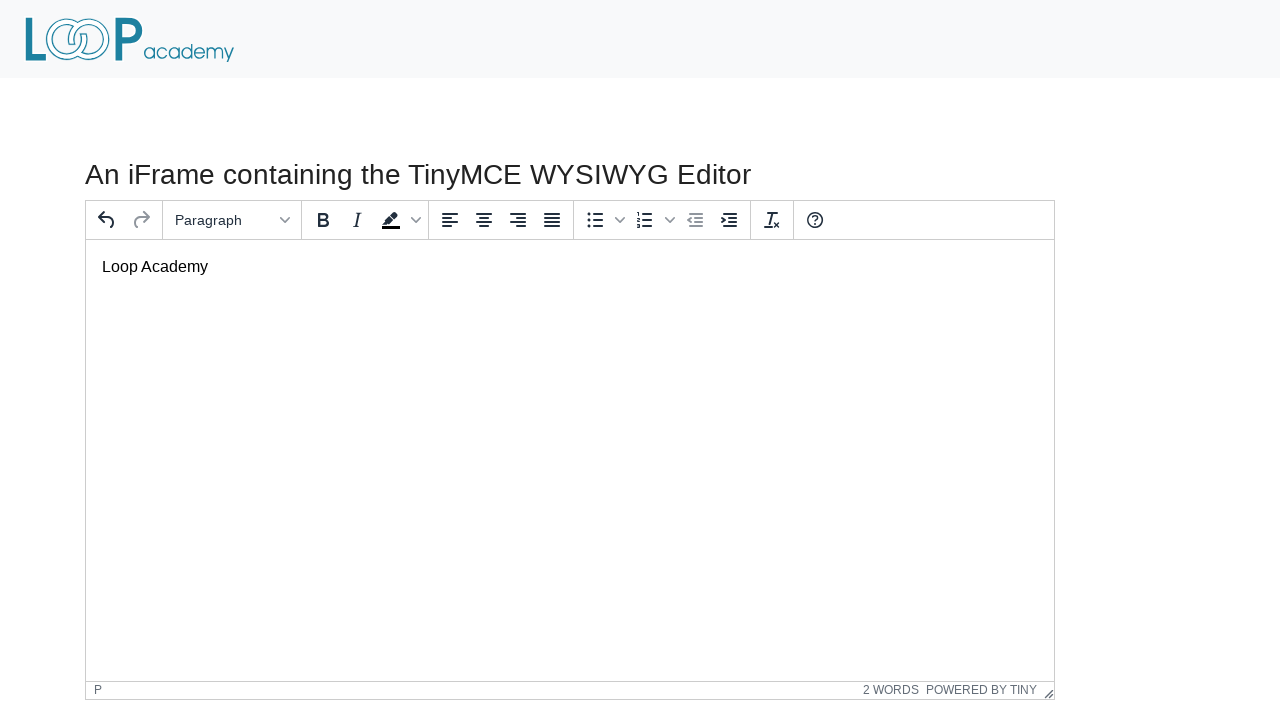

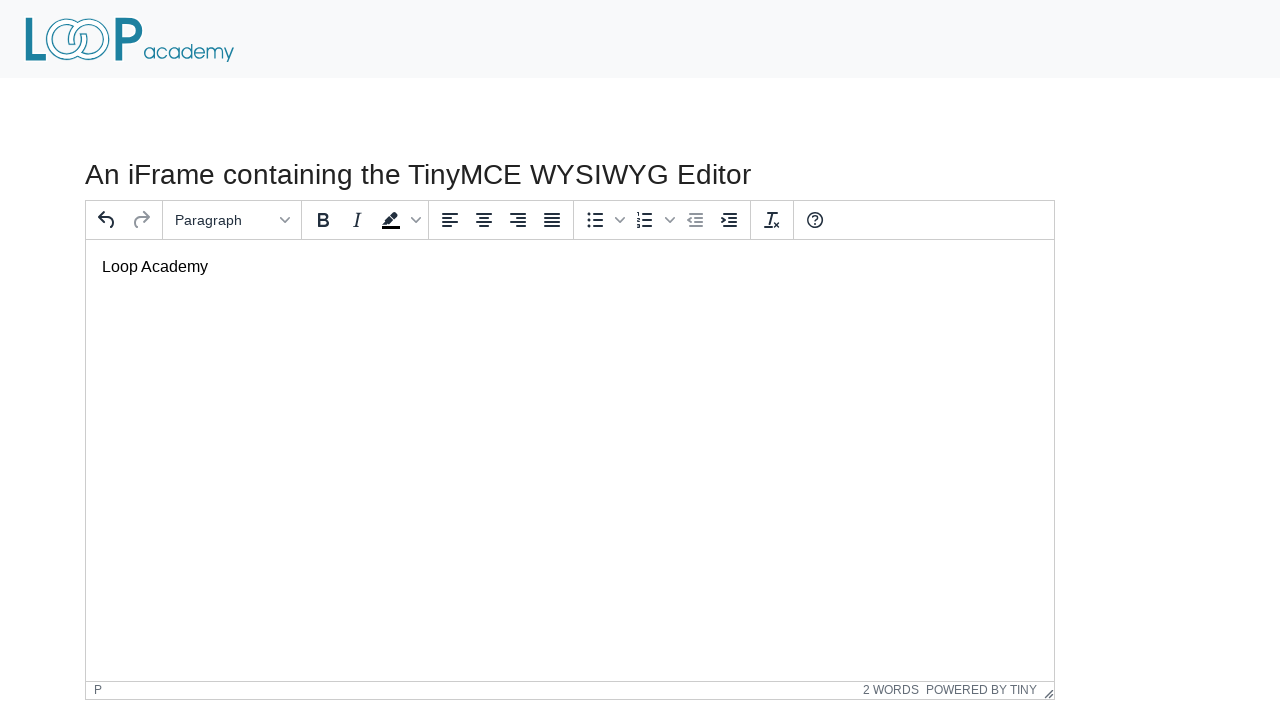